Tests a practice form by filling in name and email fields, checking a checkbox, selecting dropdown options, and submitting the form to verify success message appears

Starting URL: https://rahulshettyacademy.com/angularpractice/

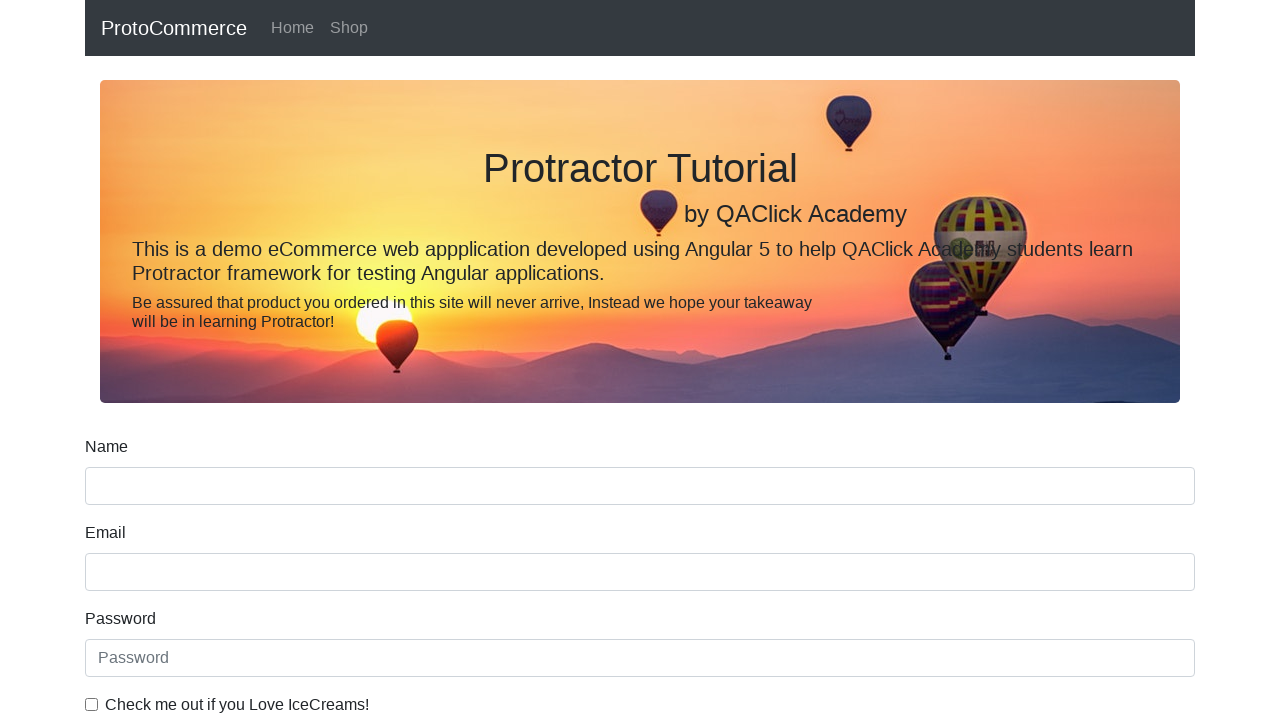

Filled name field with 'Manoj' on (//input[@name='name'])[1]
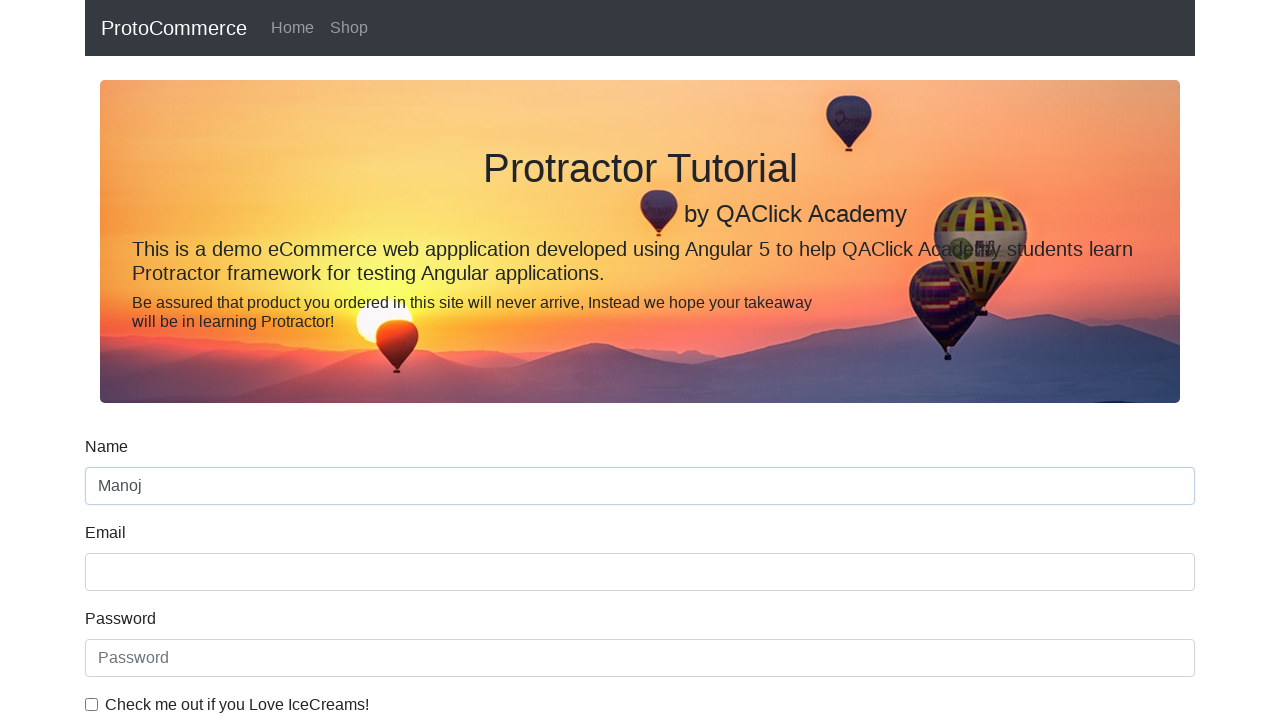

Filled email field with 'Kumar' on input[name='email']
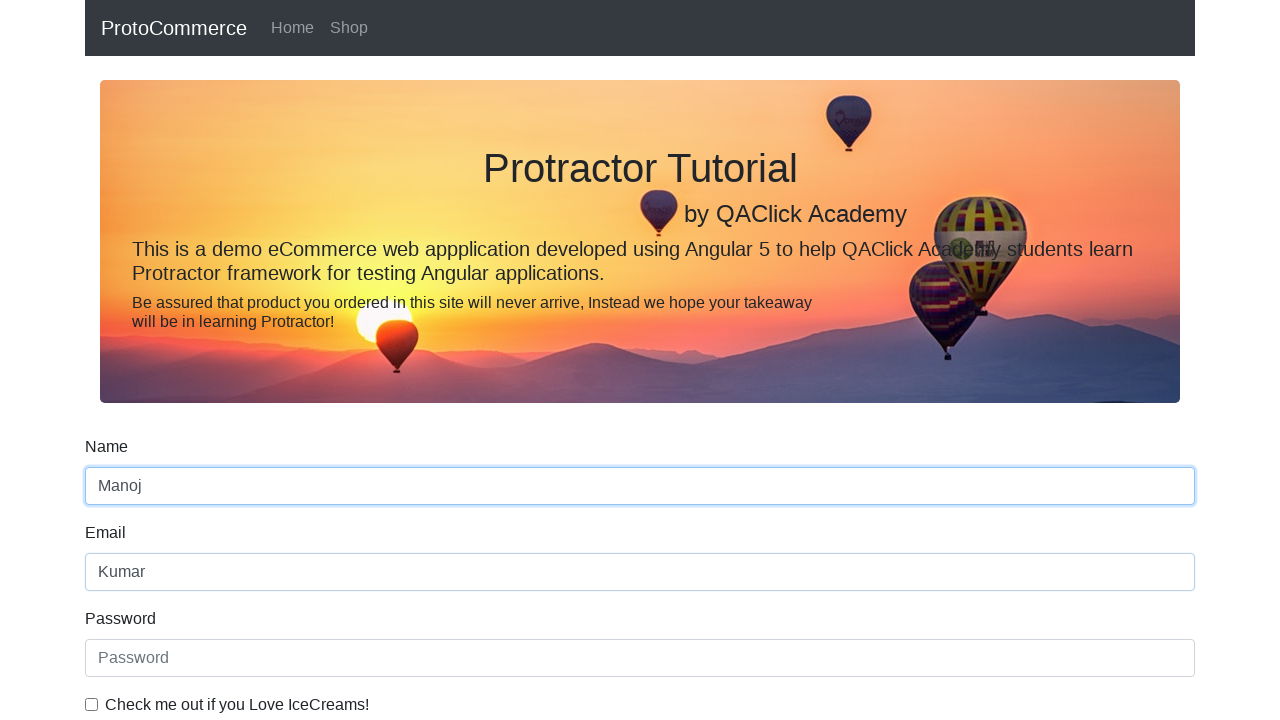

Clicked checkbox to enable at (92, 704) on #exampleCheck1
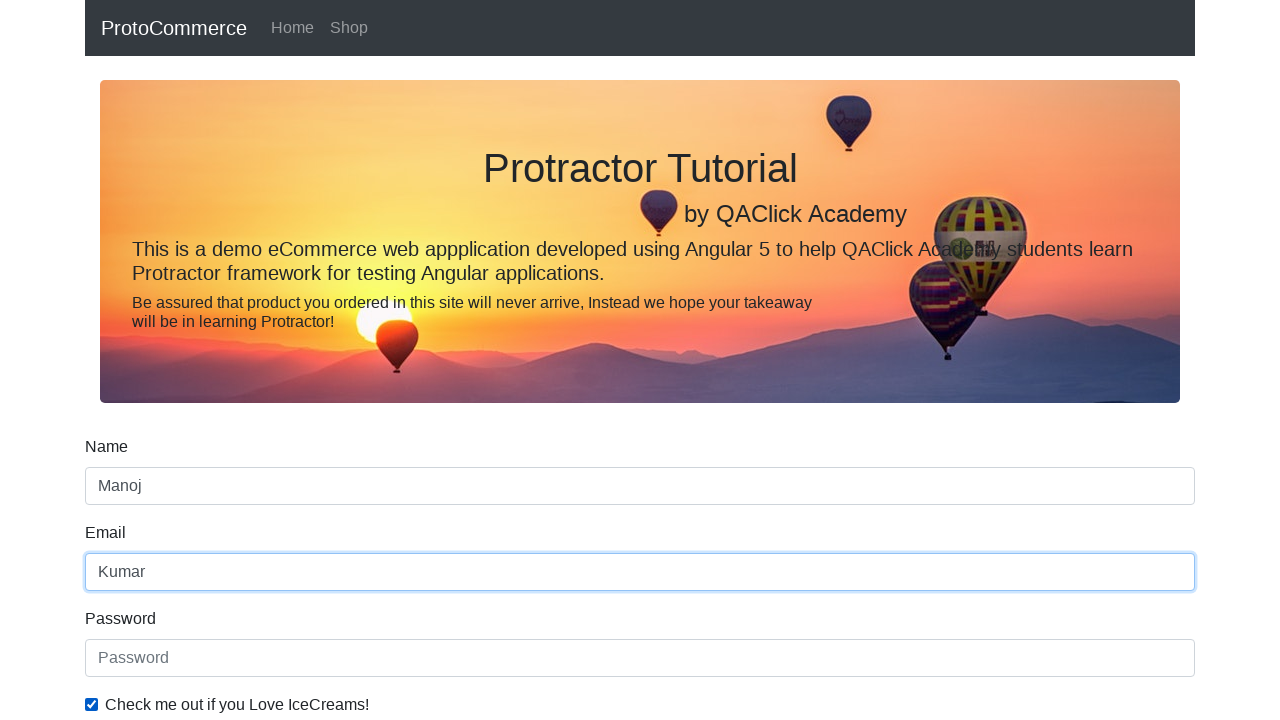

Selected 'Female' from dropdown menu on #exampleFormControlSelect1
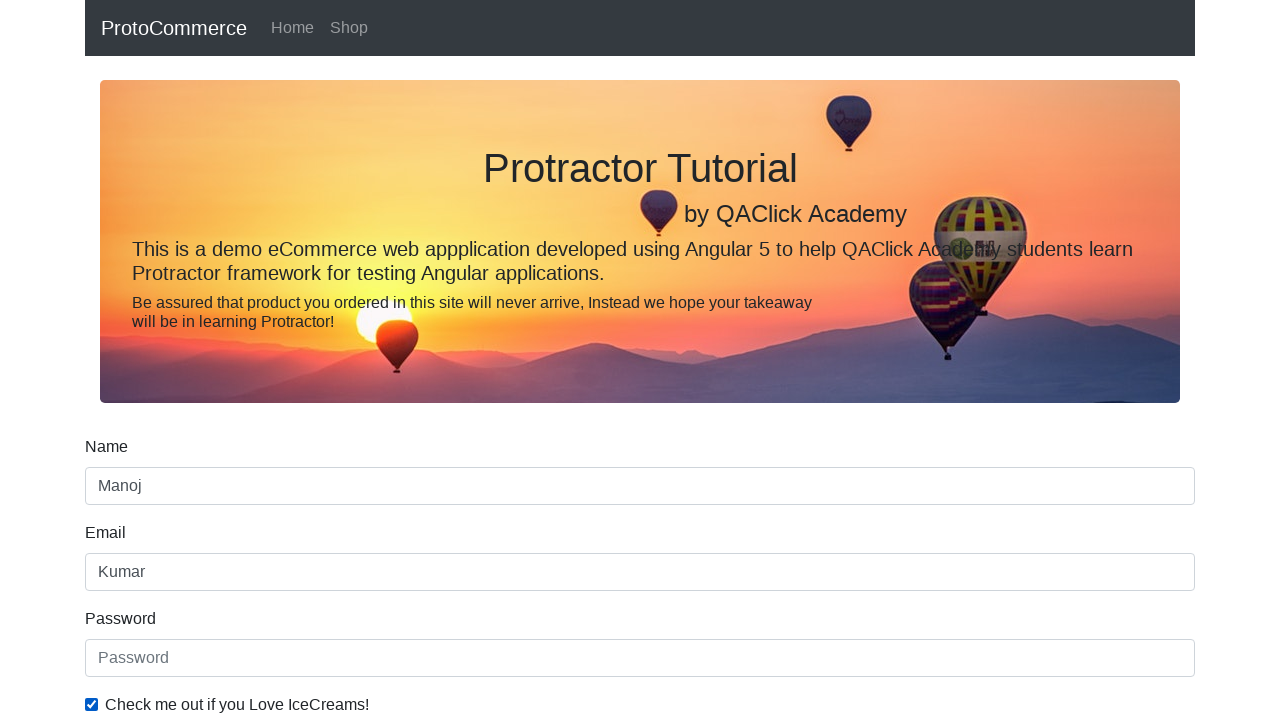

Selected first dropdown option (Male) by index on #exampleFormControlSelect1
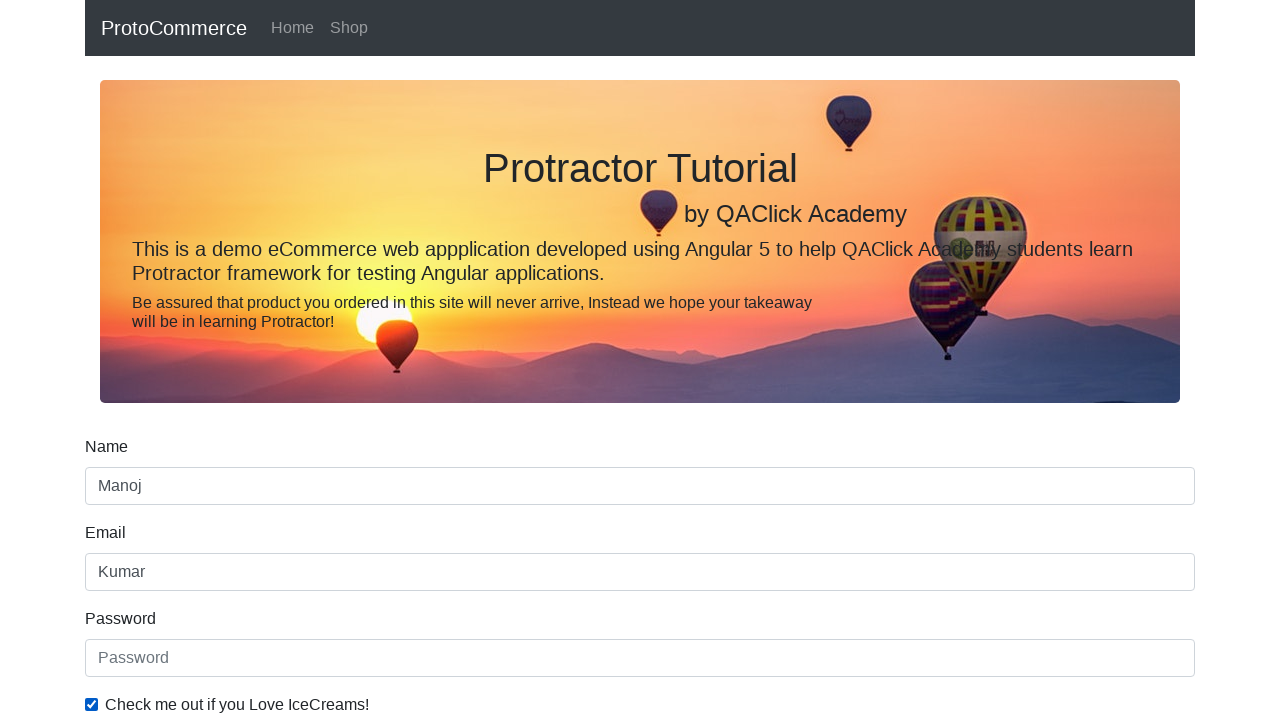

Clicked submit button to submit the form at (123, 491) on input[type='submit']
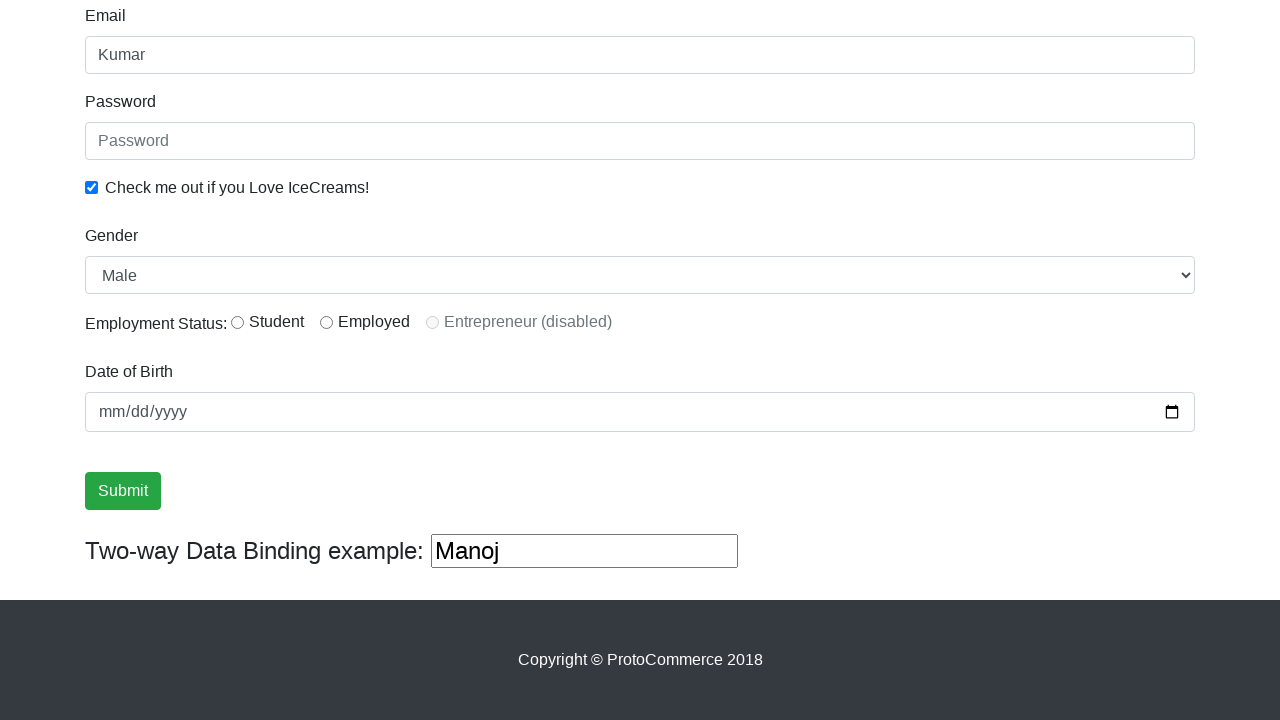

Success message appeared after form submission
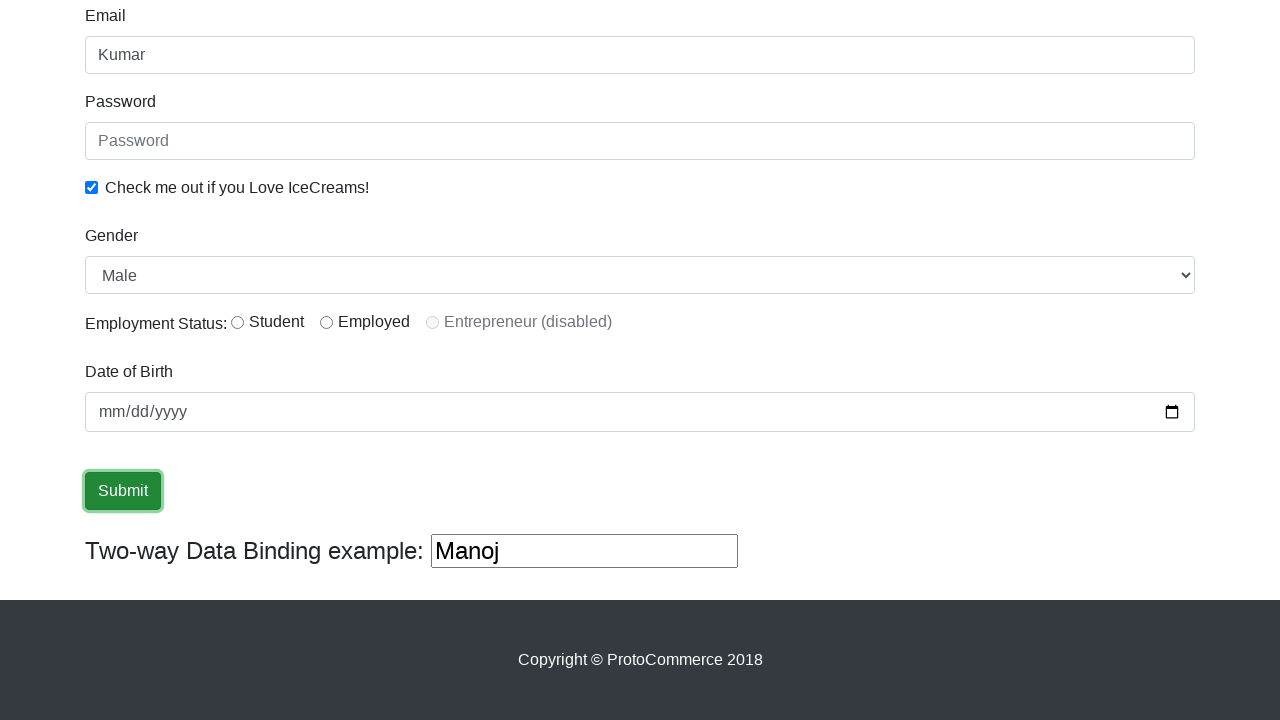

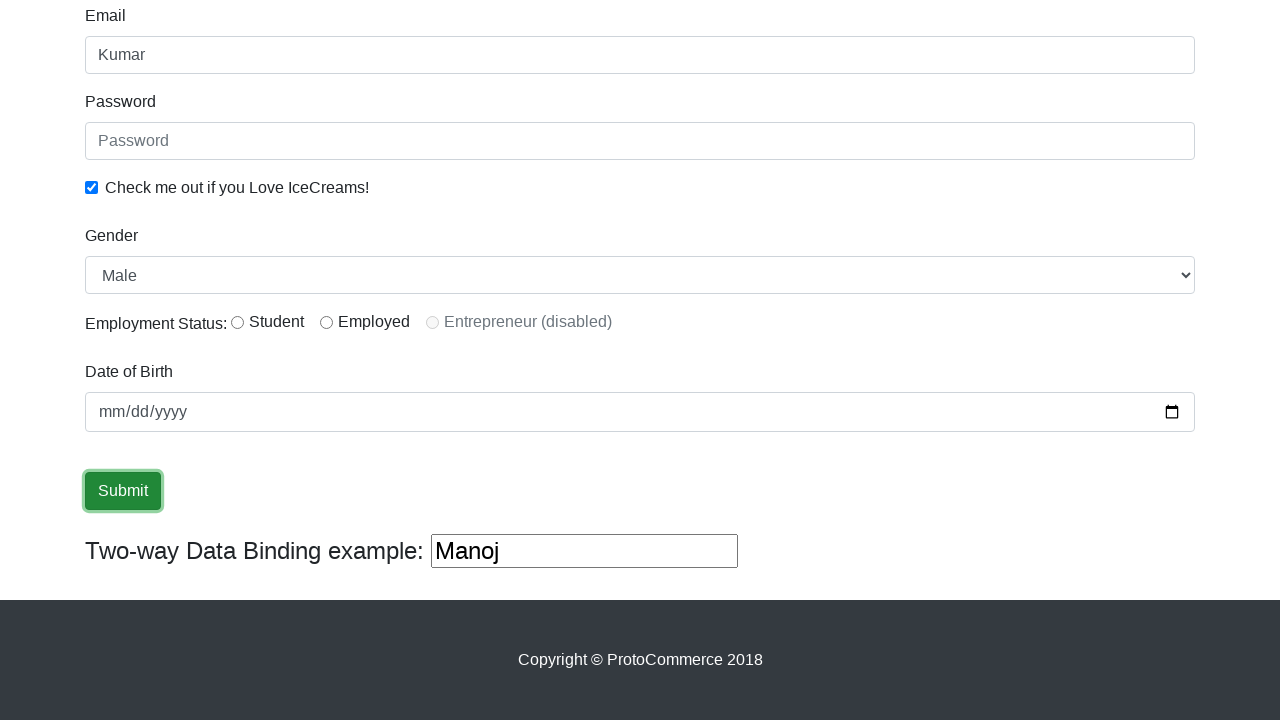